Tests JavaScript alert handling by clicking a button that triggers a prompt alert, accepting the alert, and then entering text into a textarea field.

Starting URL: https://omayo.blogspot.com/

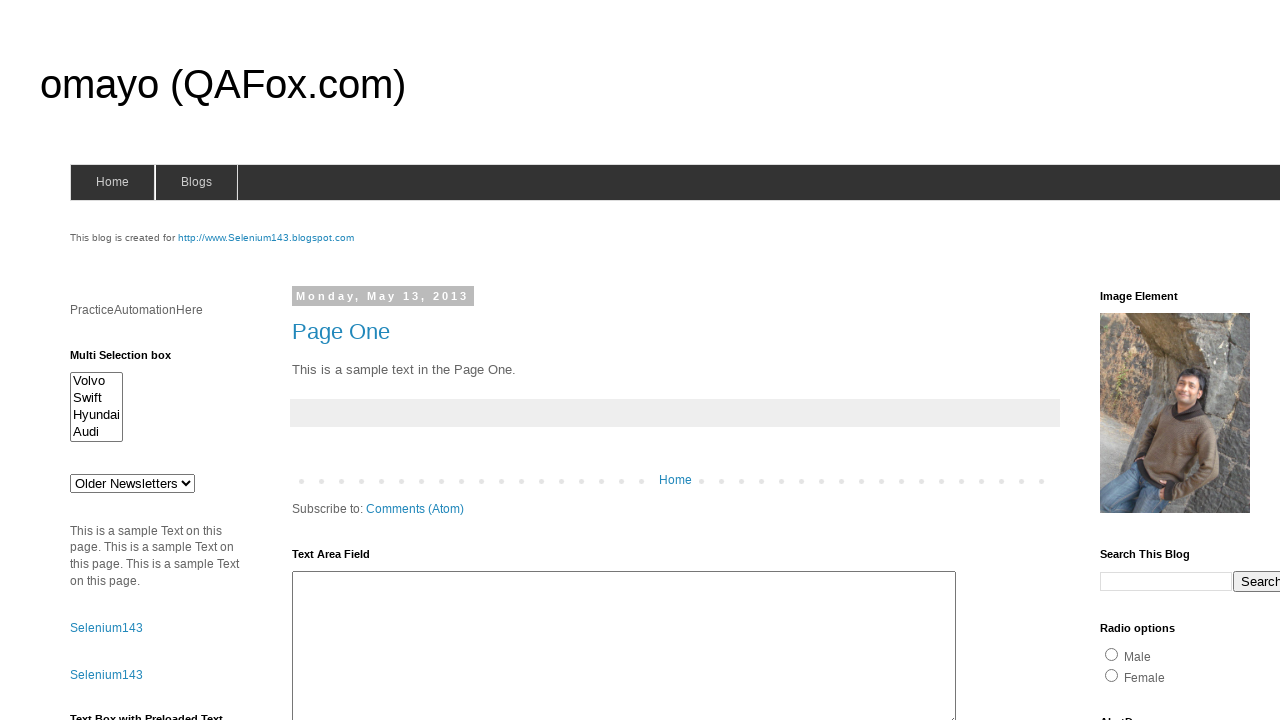

Clicked prompt button to trigger JavaScript alert at (1140, 361) on input#prompt
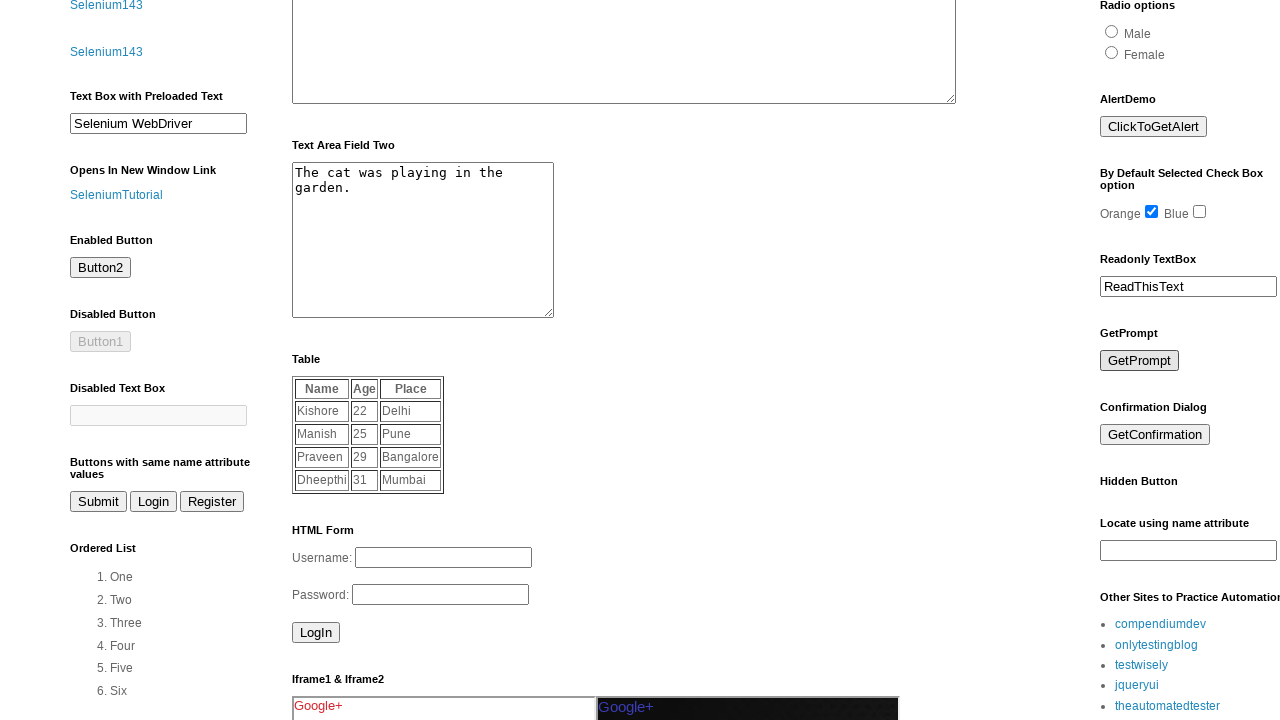

Registered dialog handler to accept alerts
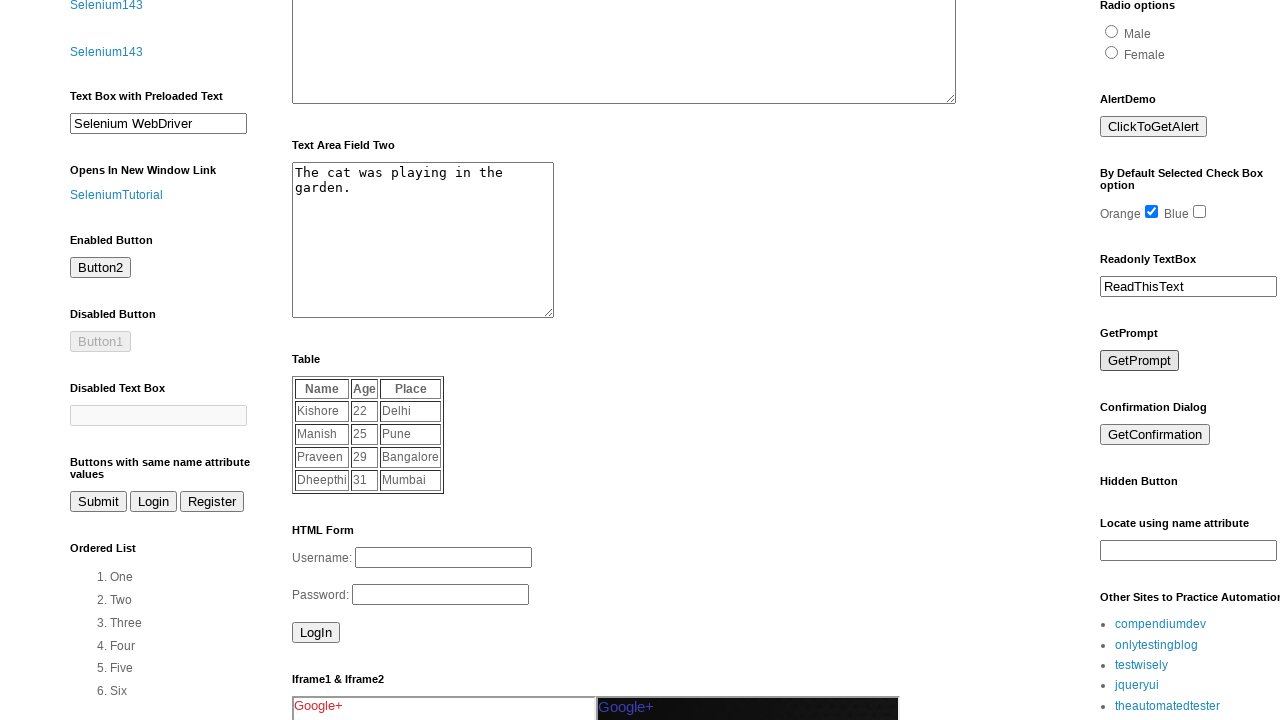

Waited 500ms for dialog to be handled
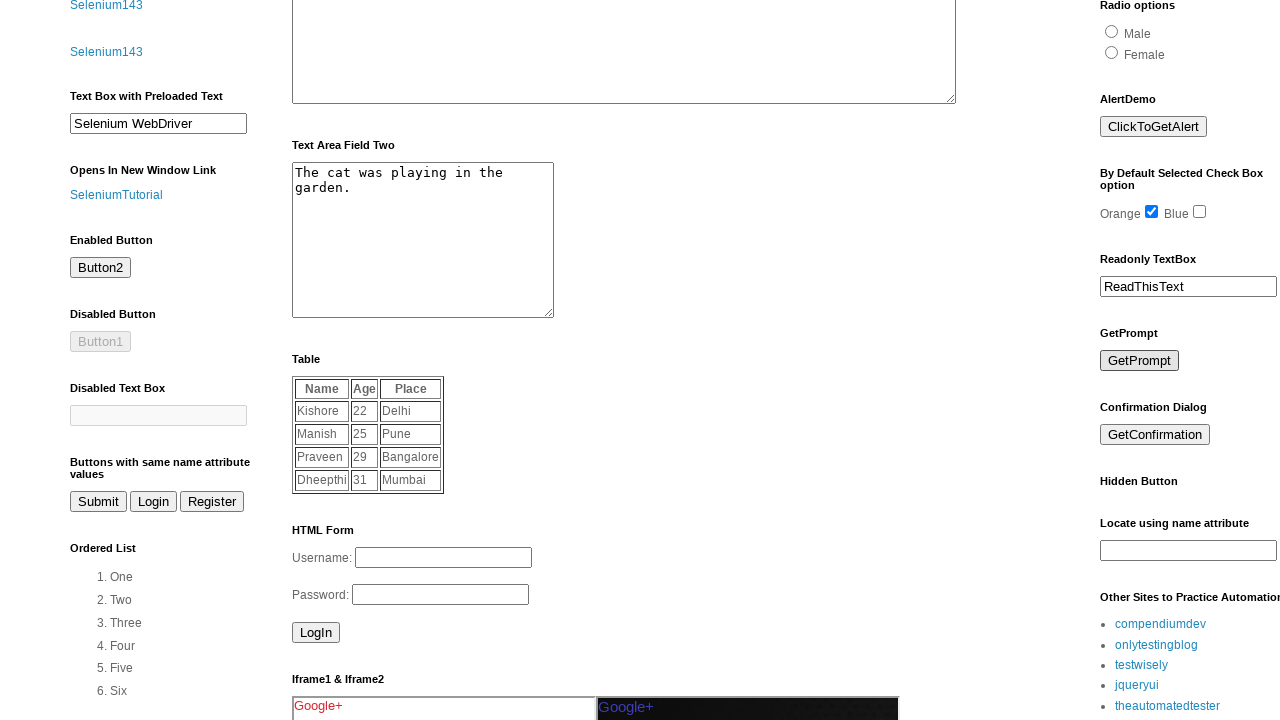

Re-registered dialog handler function
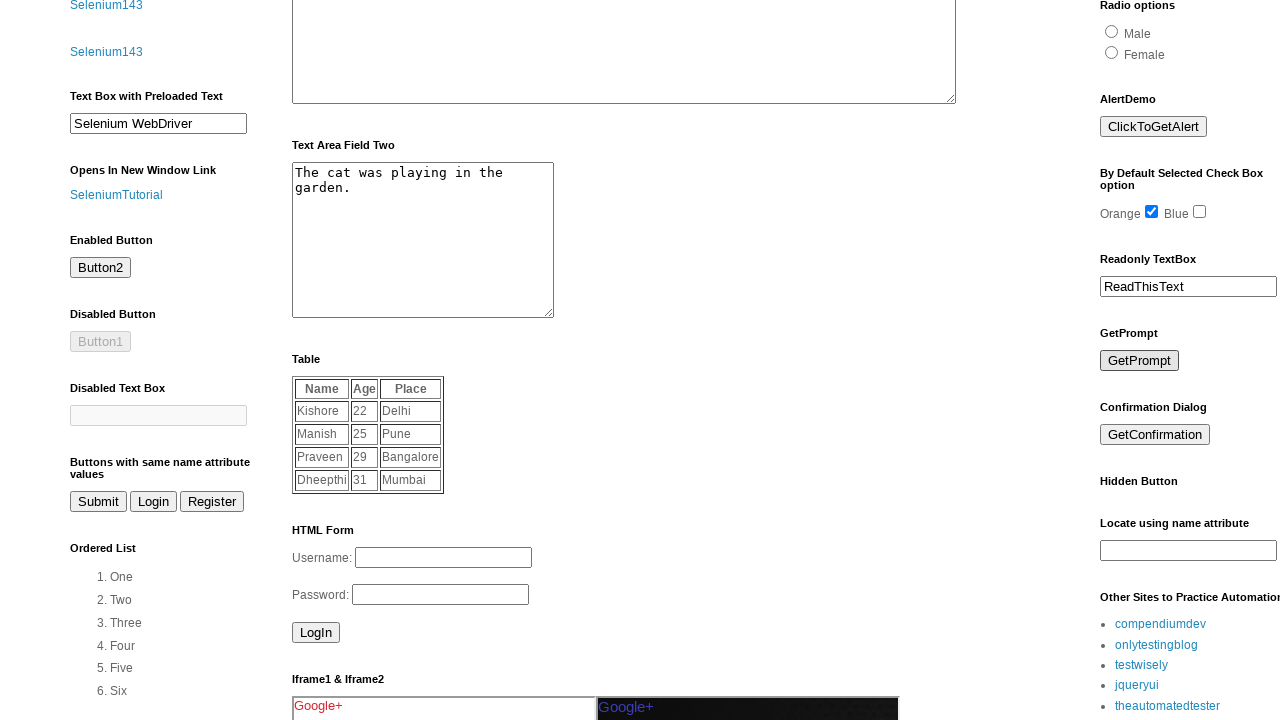

Clicked prompt button again to trigger JavaScript alert at (1140, 361) on input#prompt
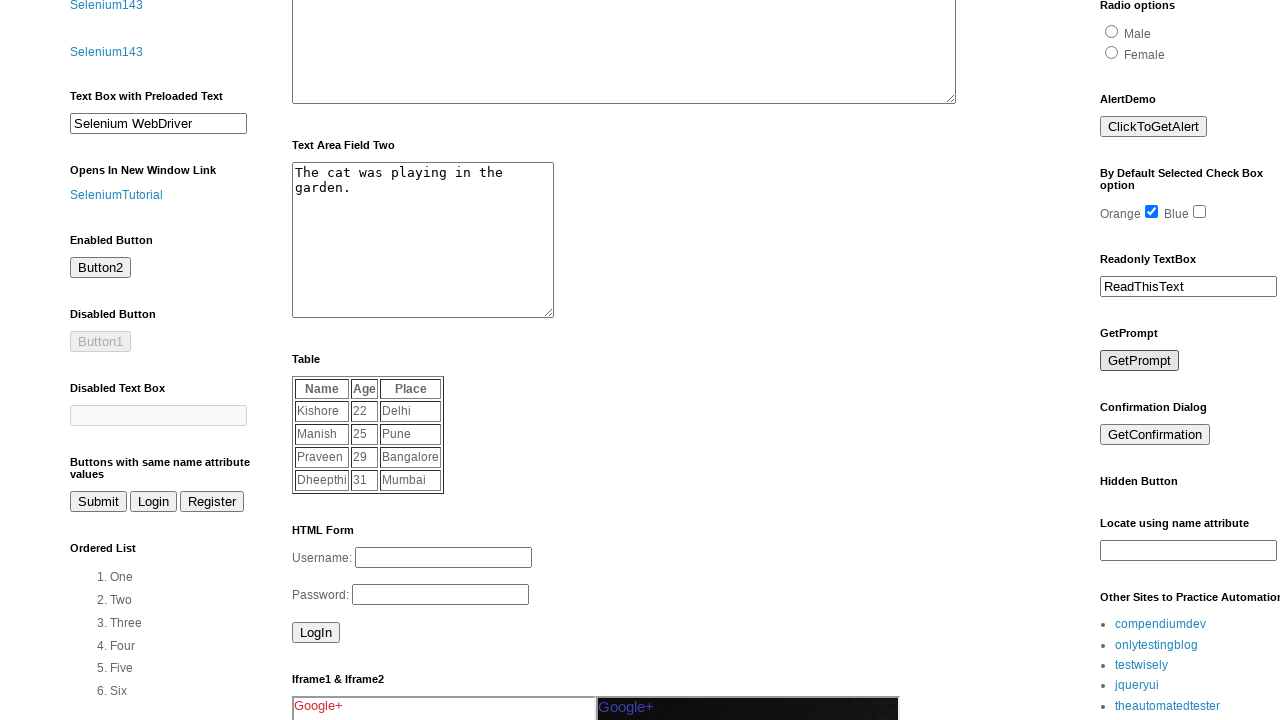

Filled textarea with 'Welcome to Codemind' on textarea#ta1
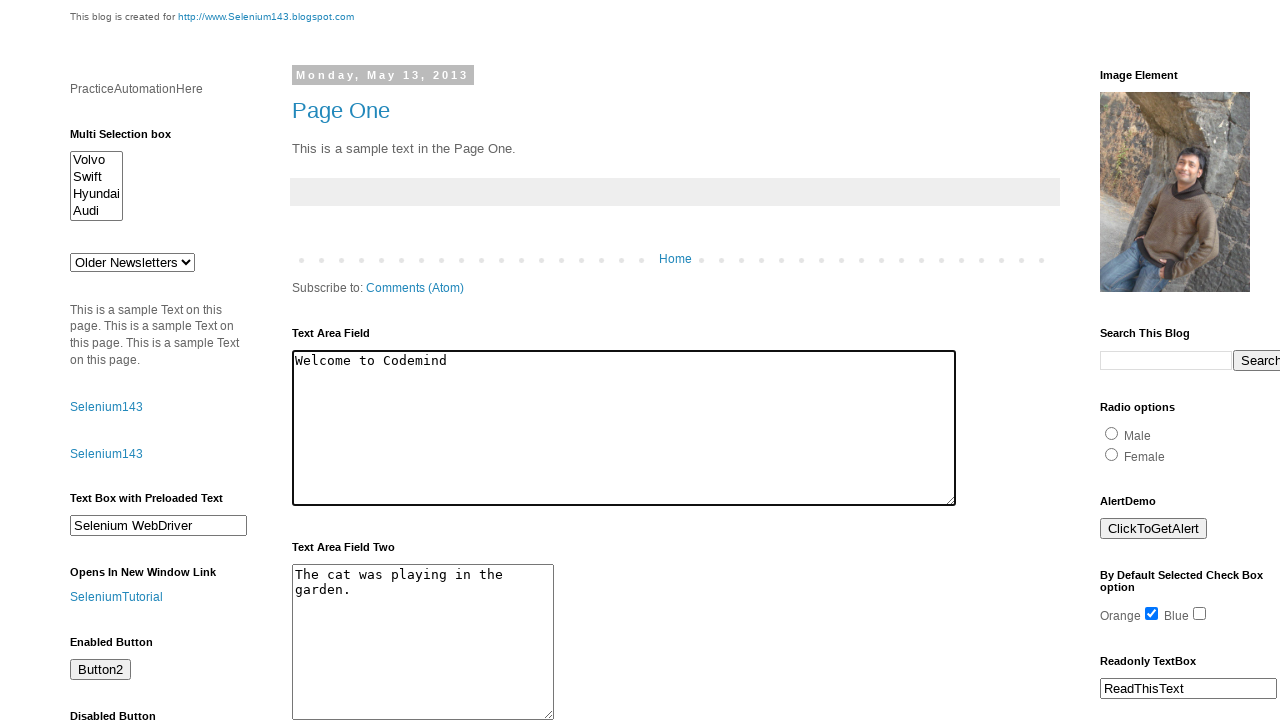

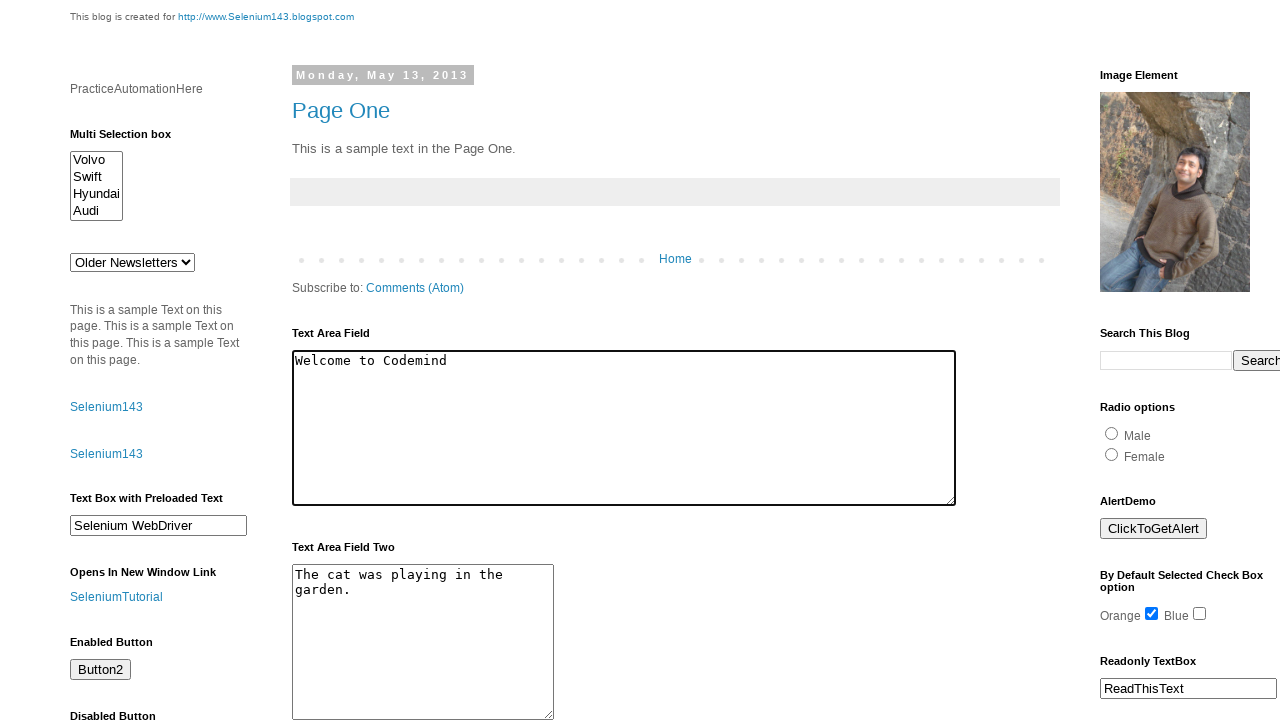